Navigates to CheapFlights UK homepage and verifies the page loads by checking the page title is present.

Starting URL: https://cheapflights.co.uk

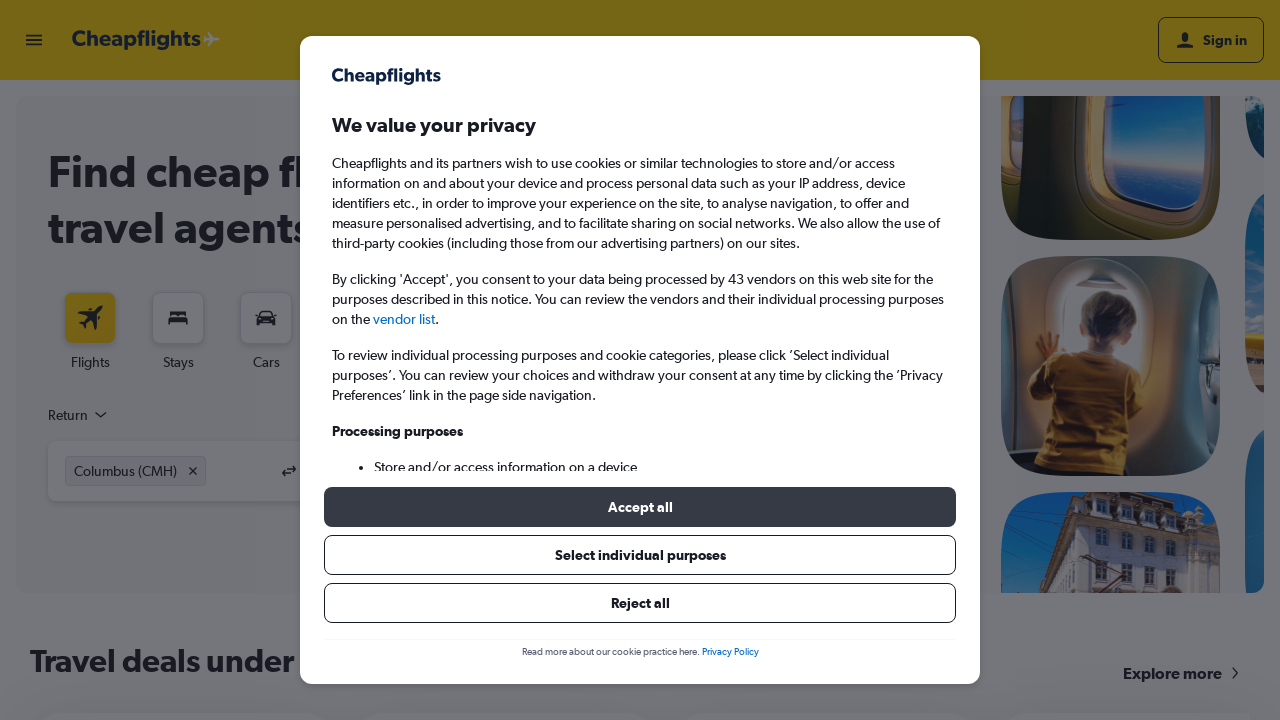

Waited for page to reach domcontentloaded state
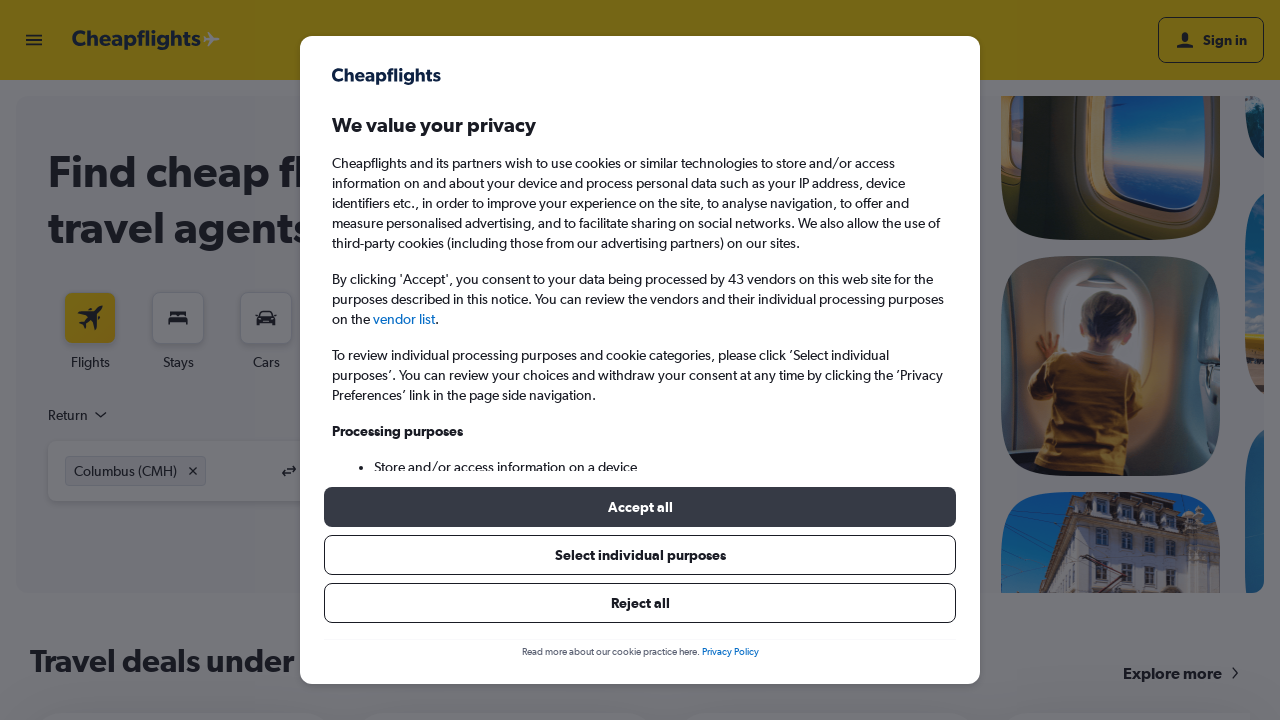

Verified page title is present
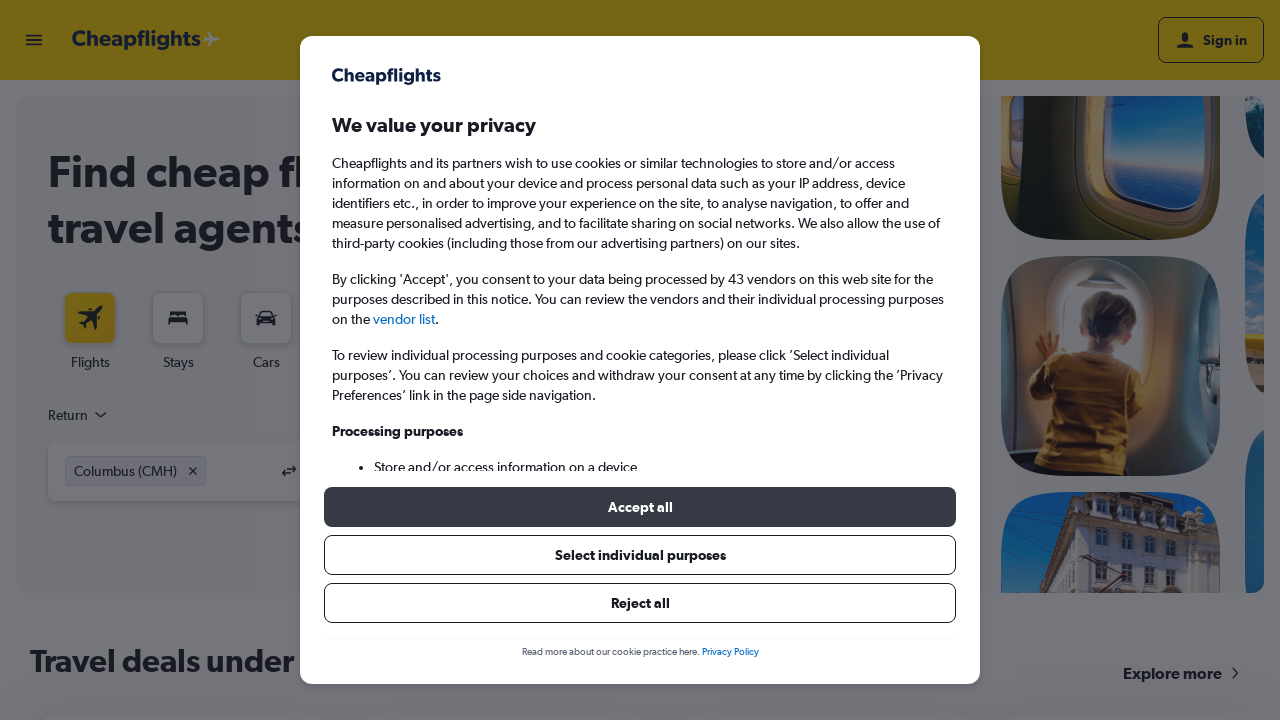

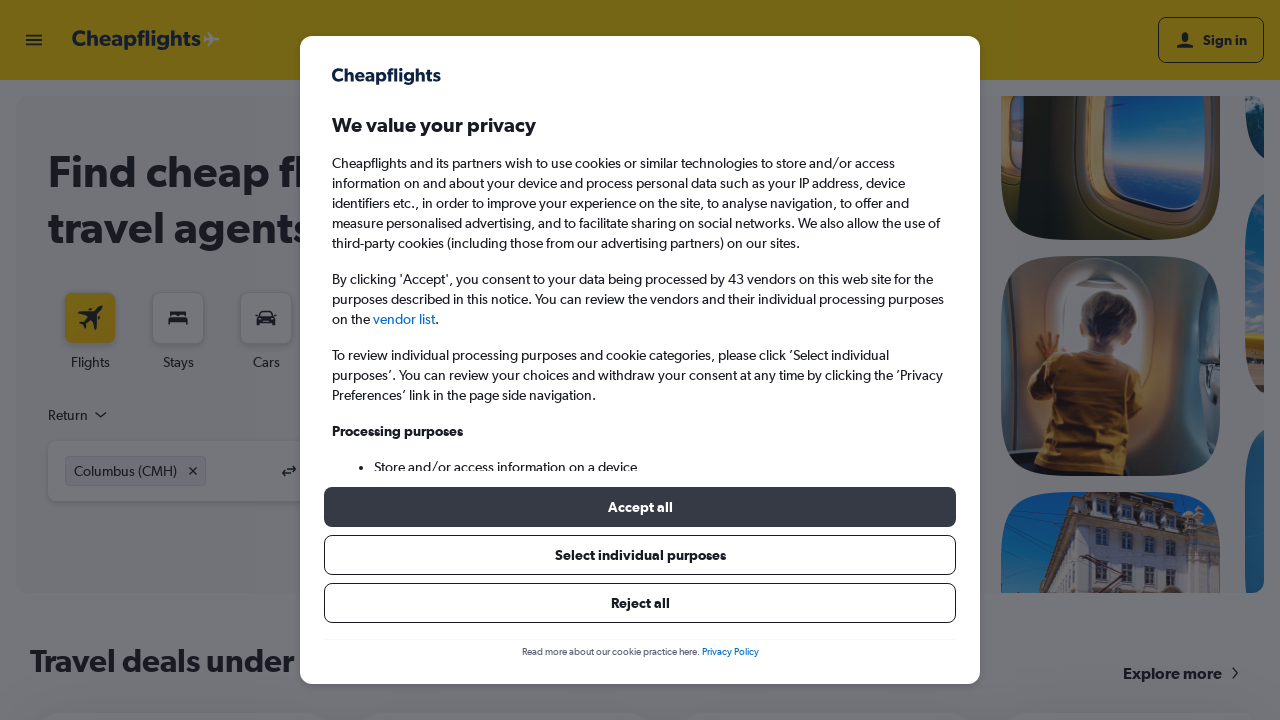